Tests that the currently applied filter is highlighted in the navigation

Starting URL: https://demo.playwright.dev/todomvc

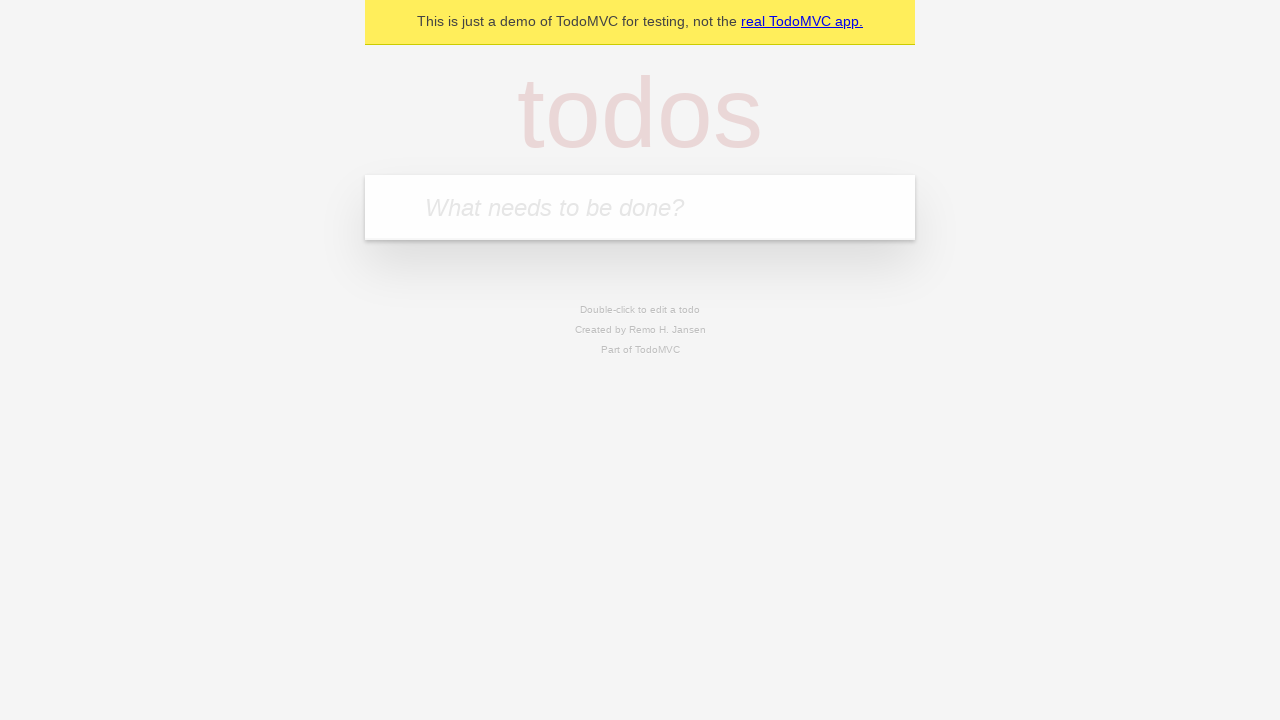

Filled todo input with 'buy some cheese' on internal:attr=[placeholder="What needs to be done?"i]
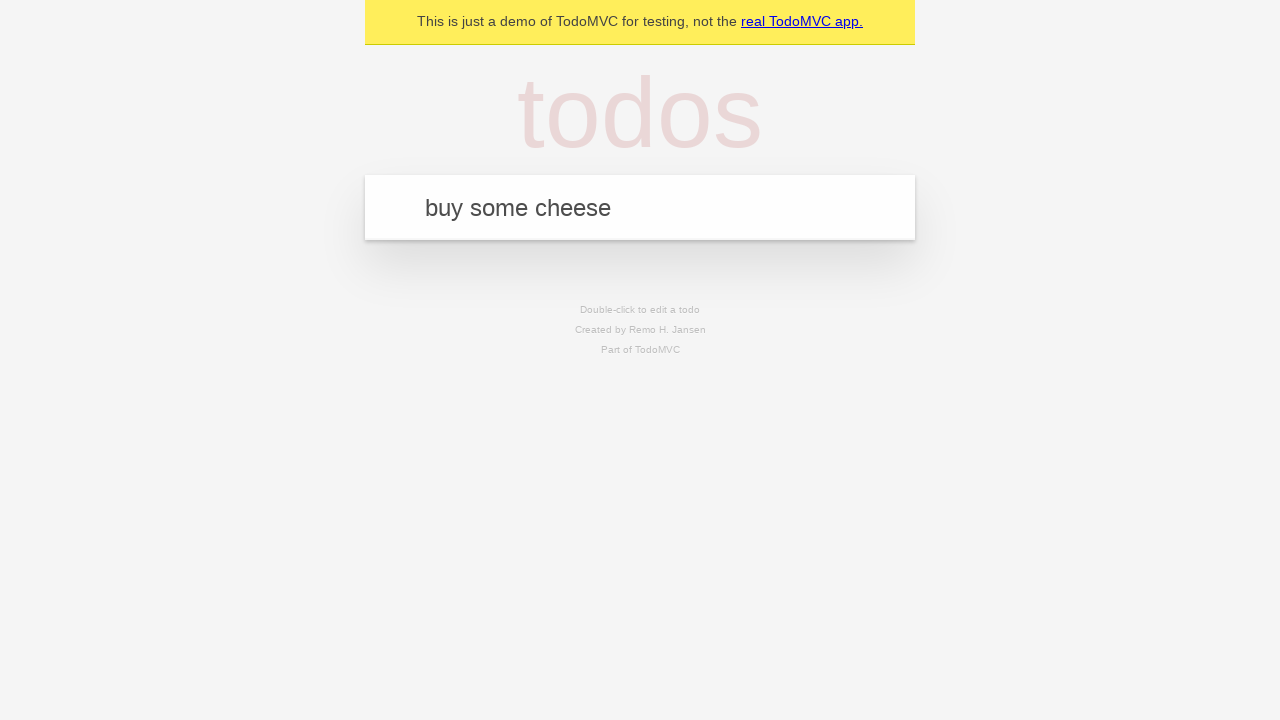

Pressed Enter to create todo 'buy some cheese' on internal:attr=[placeholder="What needs to be done?"i]
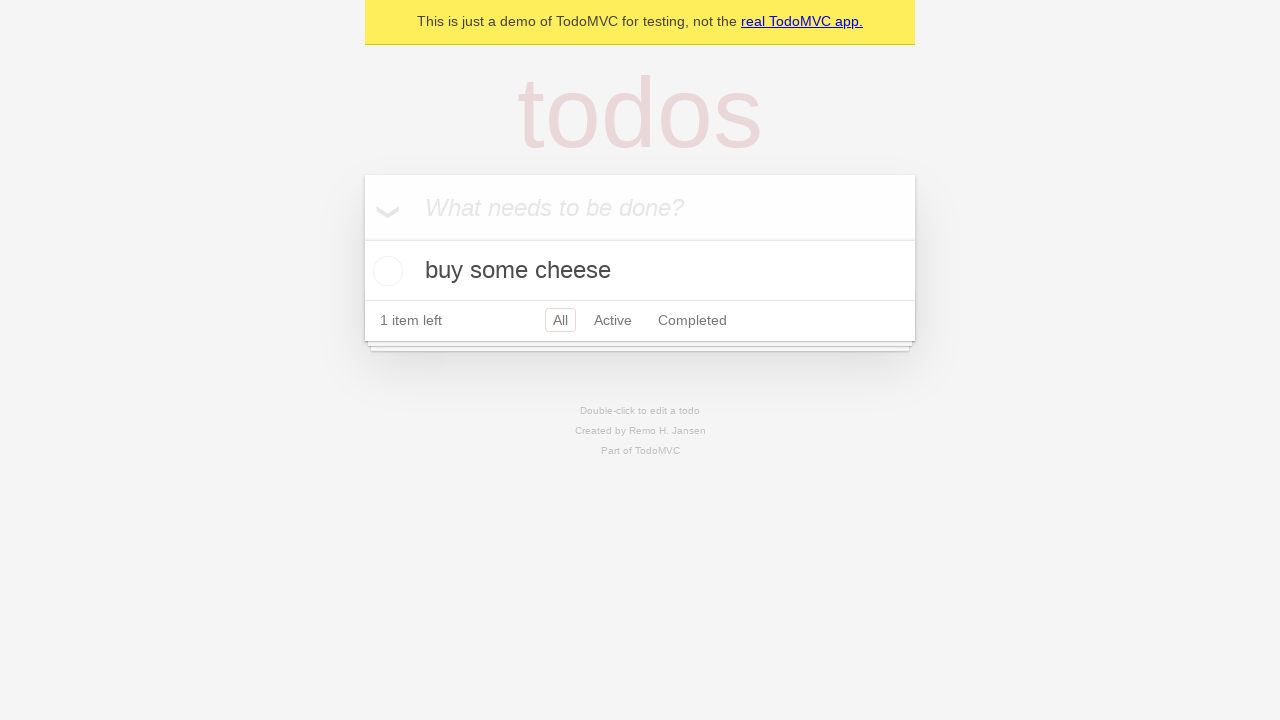

Filled todo input with 'feed the cat' on internal:attr=[placeholder="What needs to be done?"i]
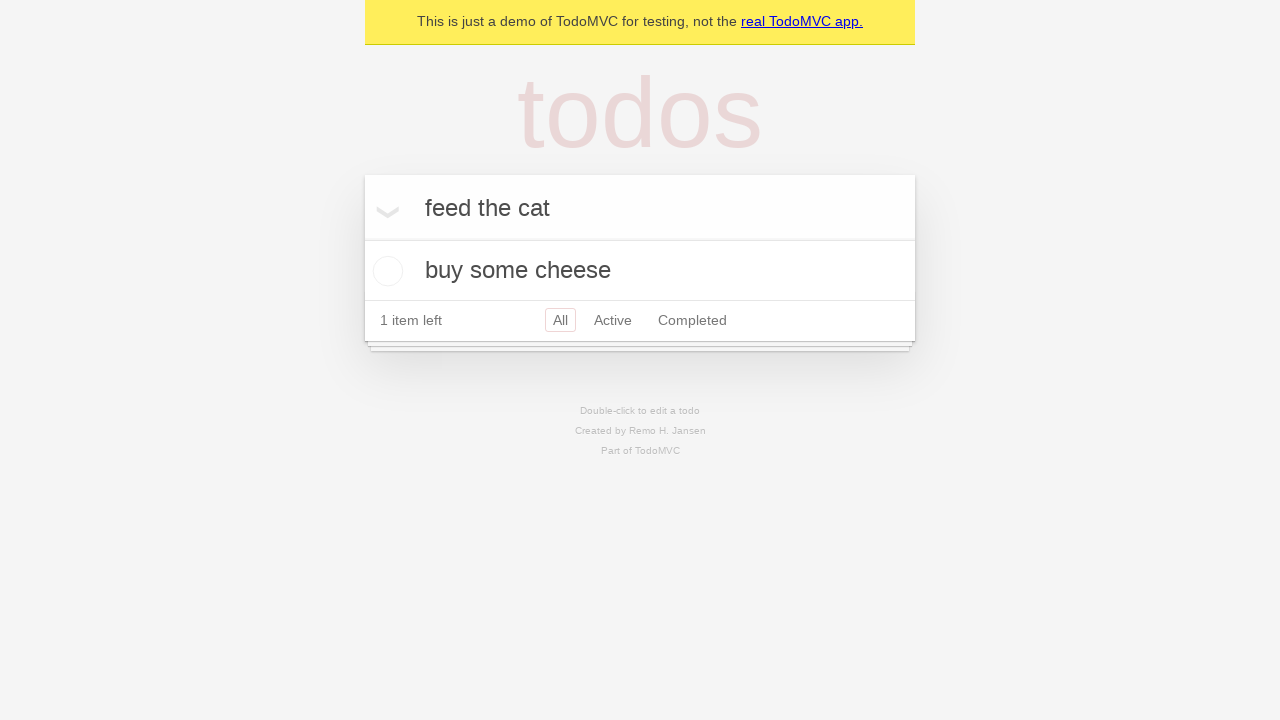

Pressed Enter to create todo 'feed the cat' on internal:attr=[placeholder="What needs to be done?"i]
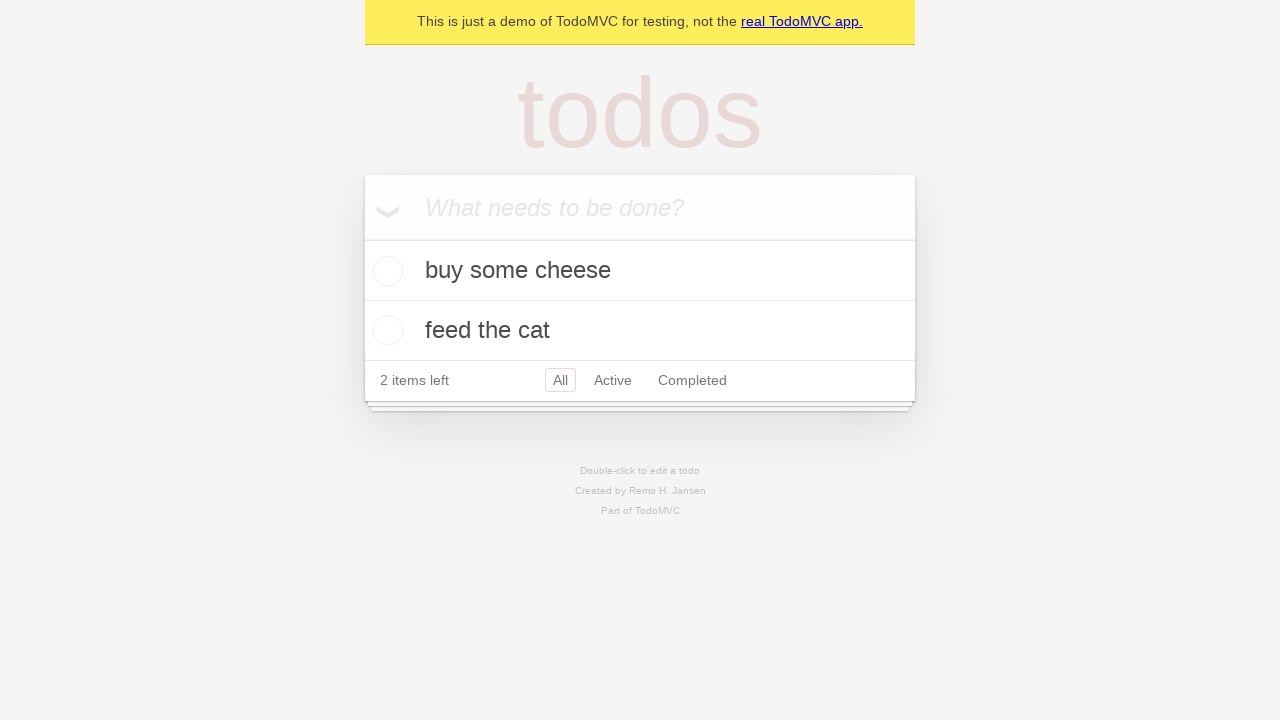

Filled todo input with 'book a doctors appointment' on internal:attr=[placeholder="What needs to be done?"i]
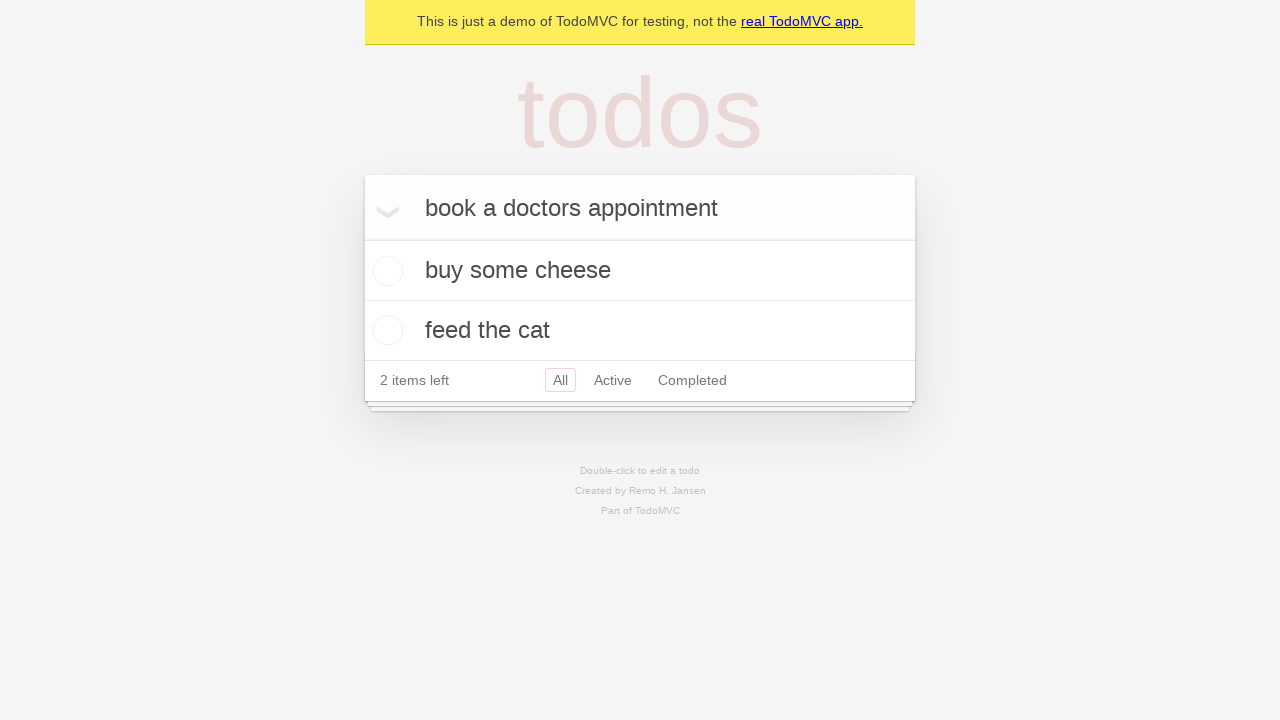

Pressed Enter to create todo 'book a doctors appointment' on internal:attr=[placeholder="What needs to be done?"i]
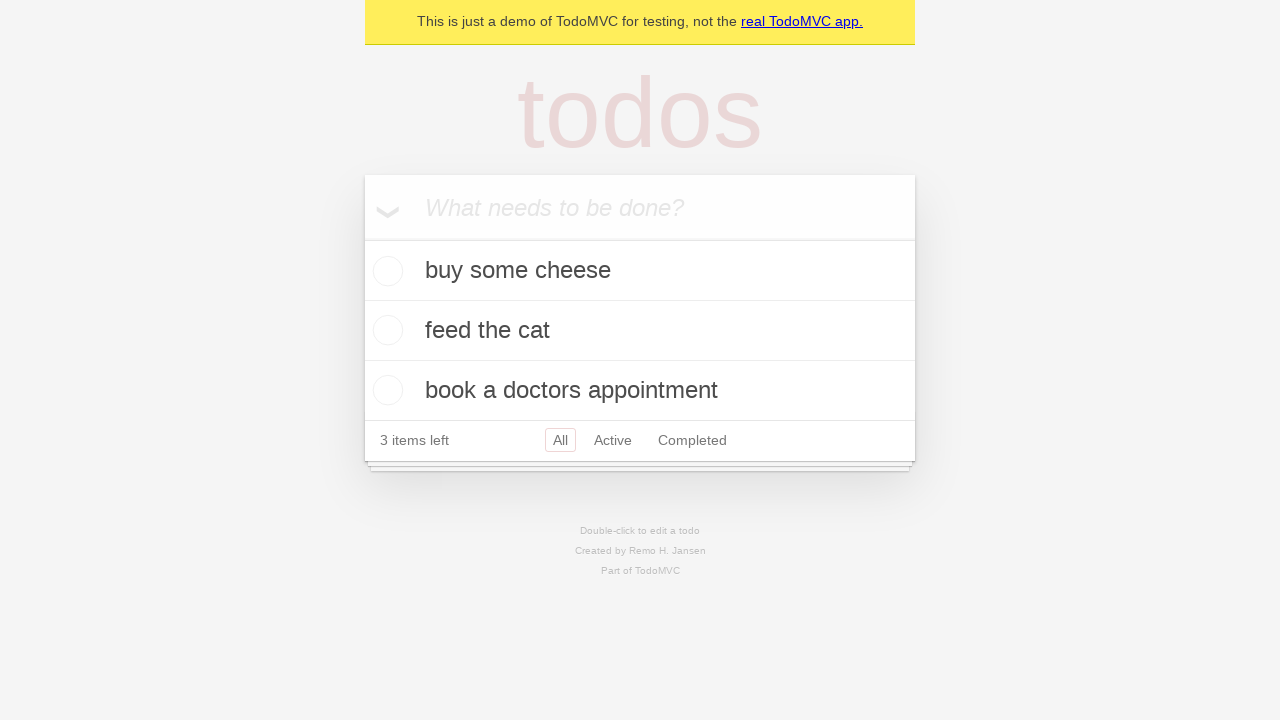

Clicked Active filter link at (613, 440) on internal:role=link[name="Active"i]
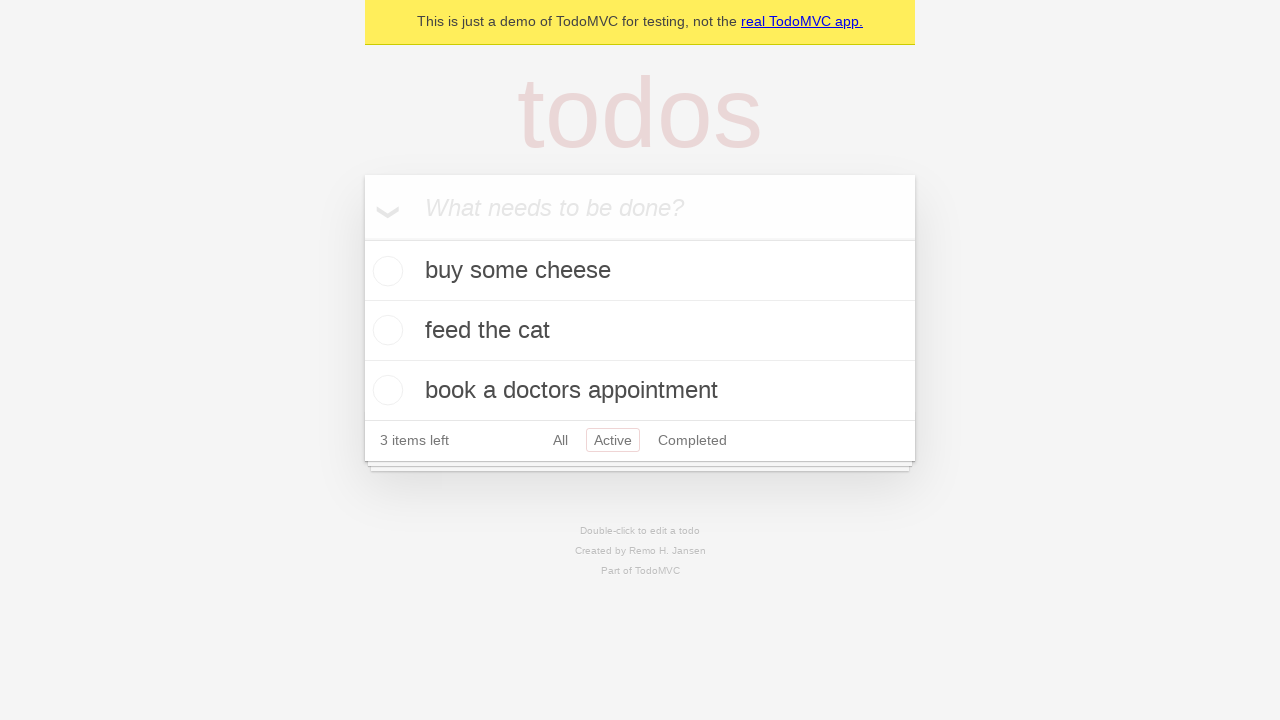

Clicked Completed filter link at (692, 440) on internal:role=link[name="Completed"i]
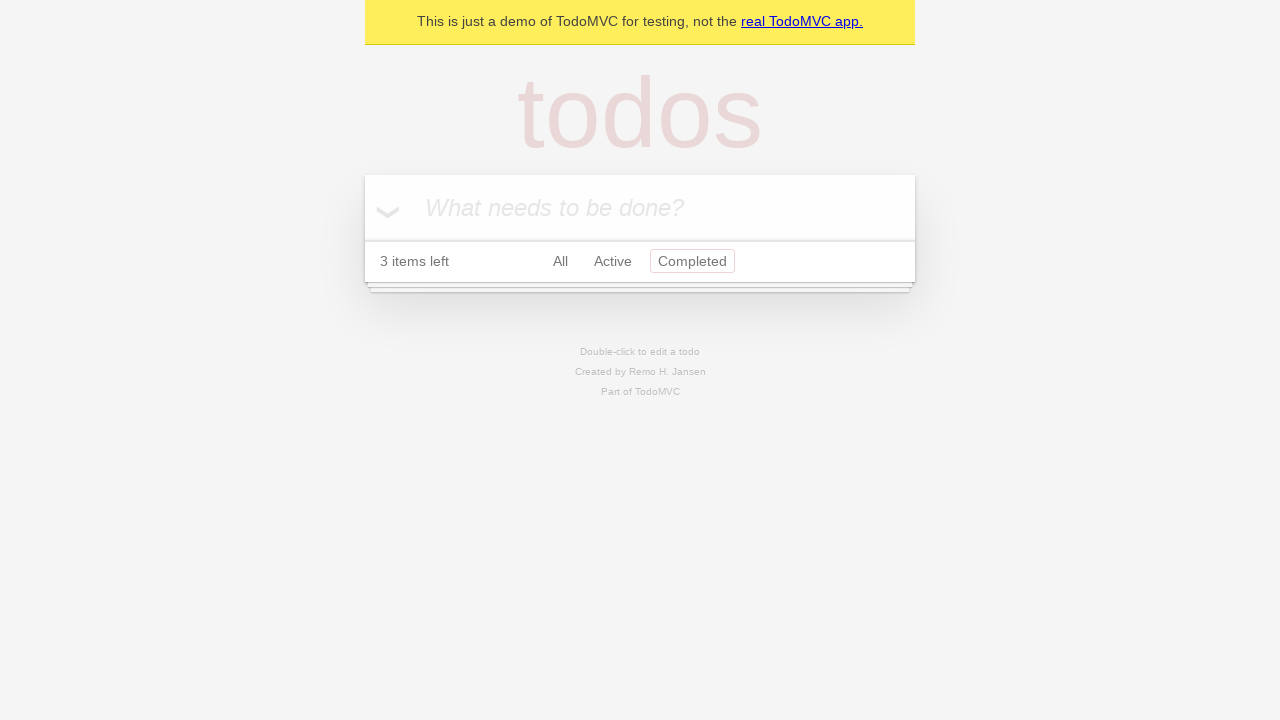

Verified Completed filter is highlighted as selected
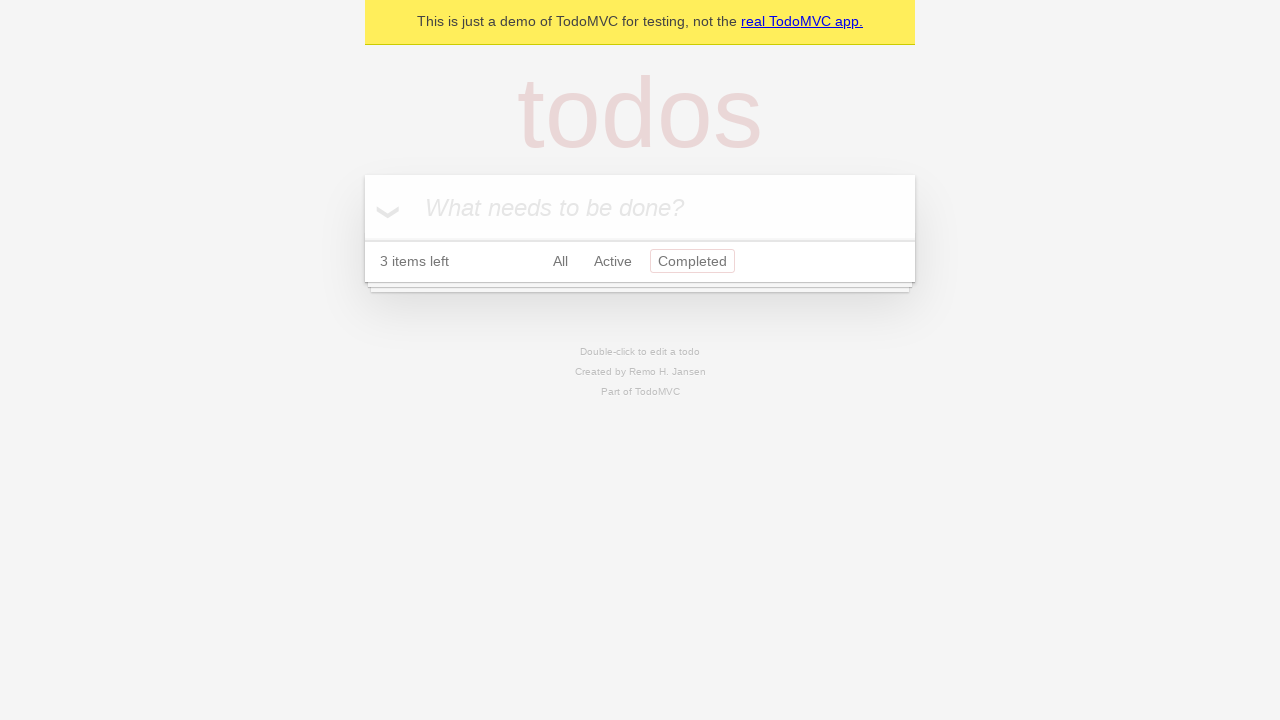

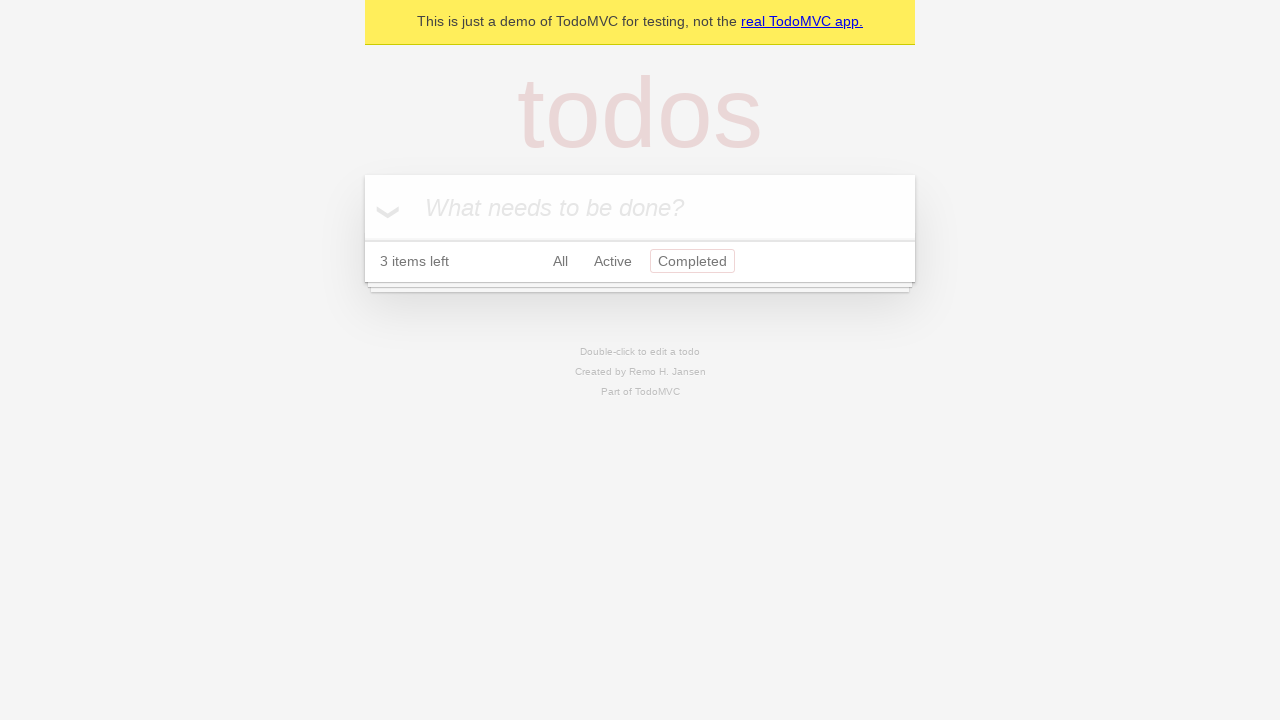